Fills out the DemoQA practice form with personal information including name, email, gender, mobile number, date of birth, subjects, hobbies, and address, then submits the form.

Starting URL: https://demoqa.com/automation-practice-form

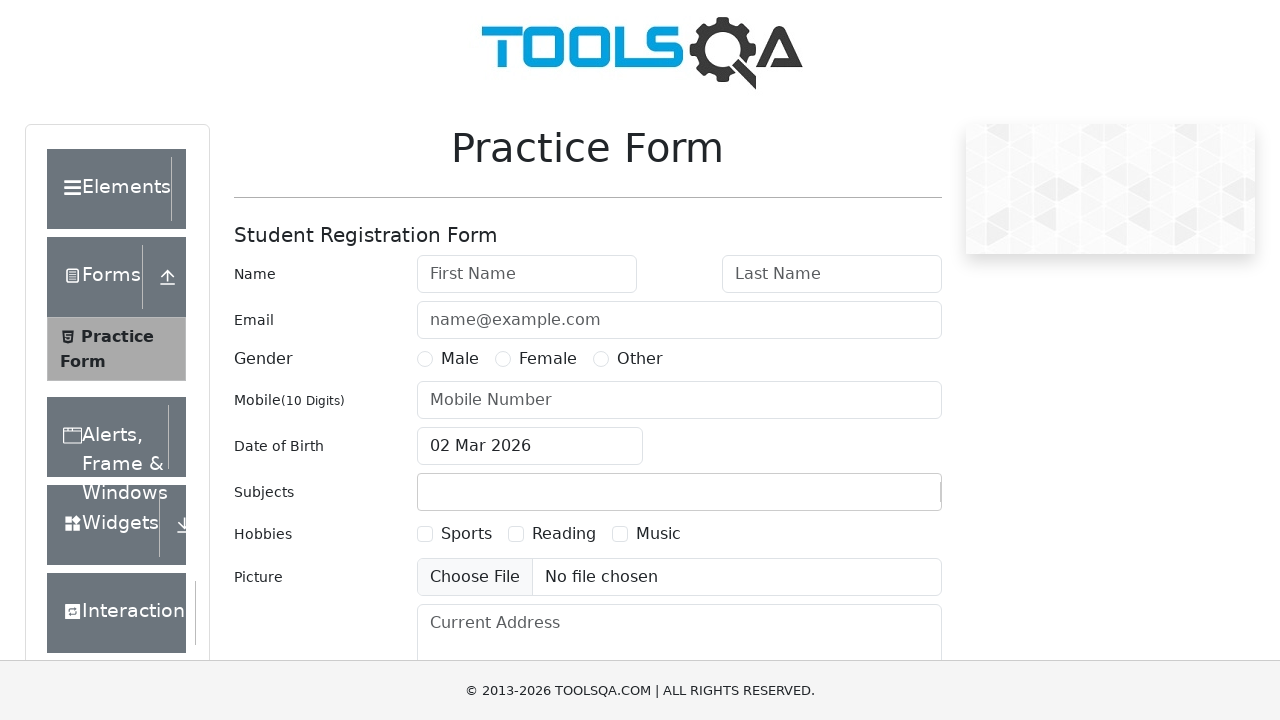

Filled first name field with 'Meehir' on #firstName
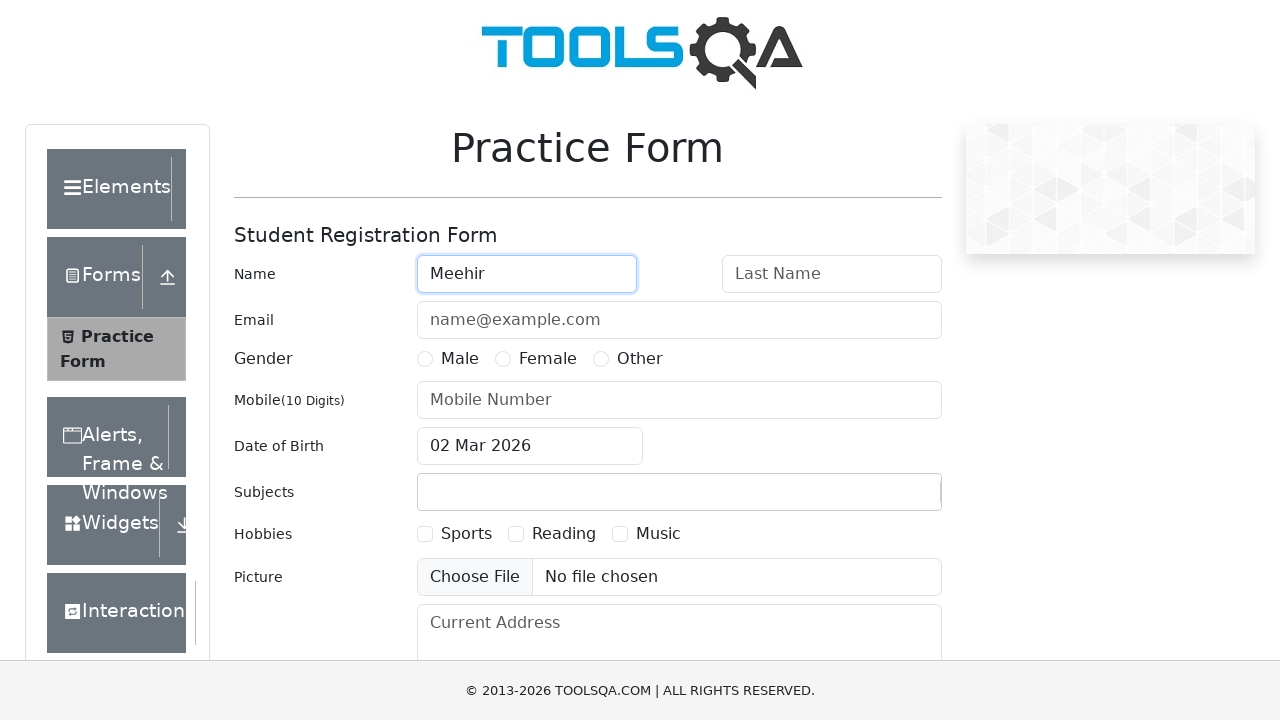

Filled last name field with 'Choudhary' on #lastName
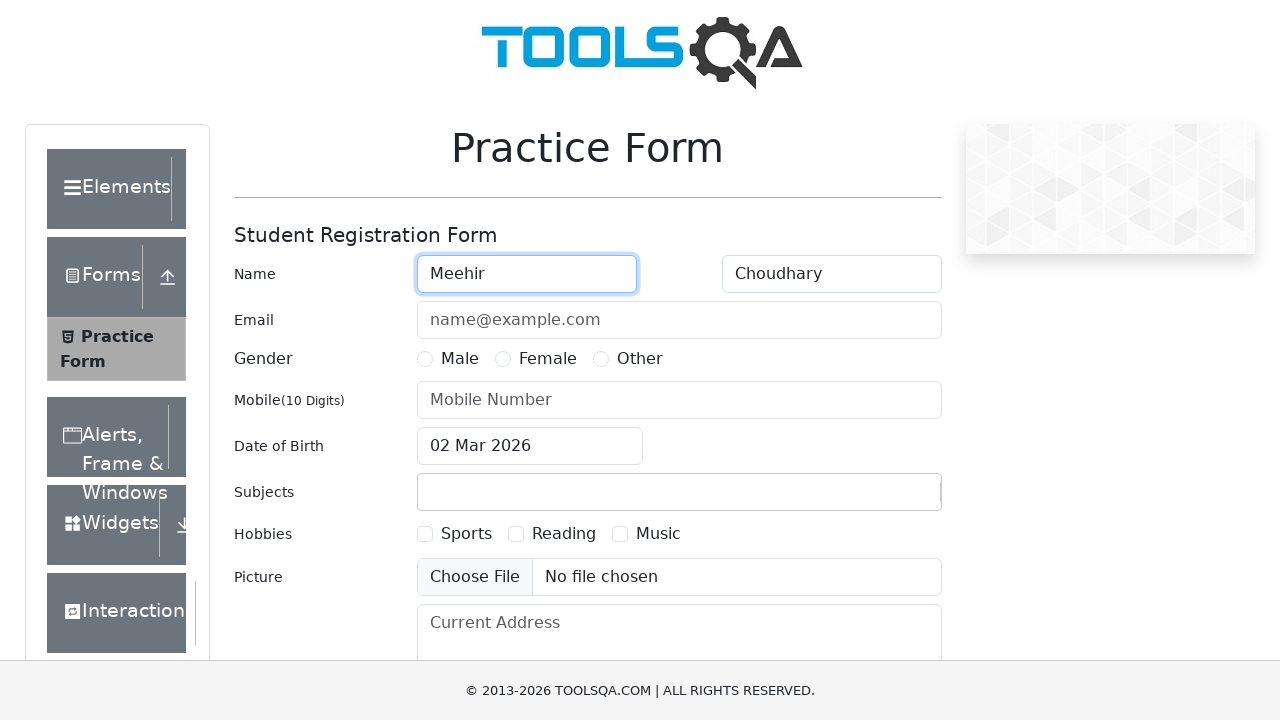

Filled email field with 'meehirchoudhary@example.com' on #userEmail
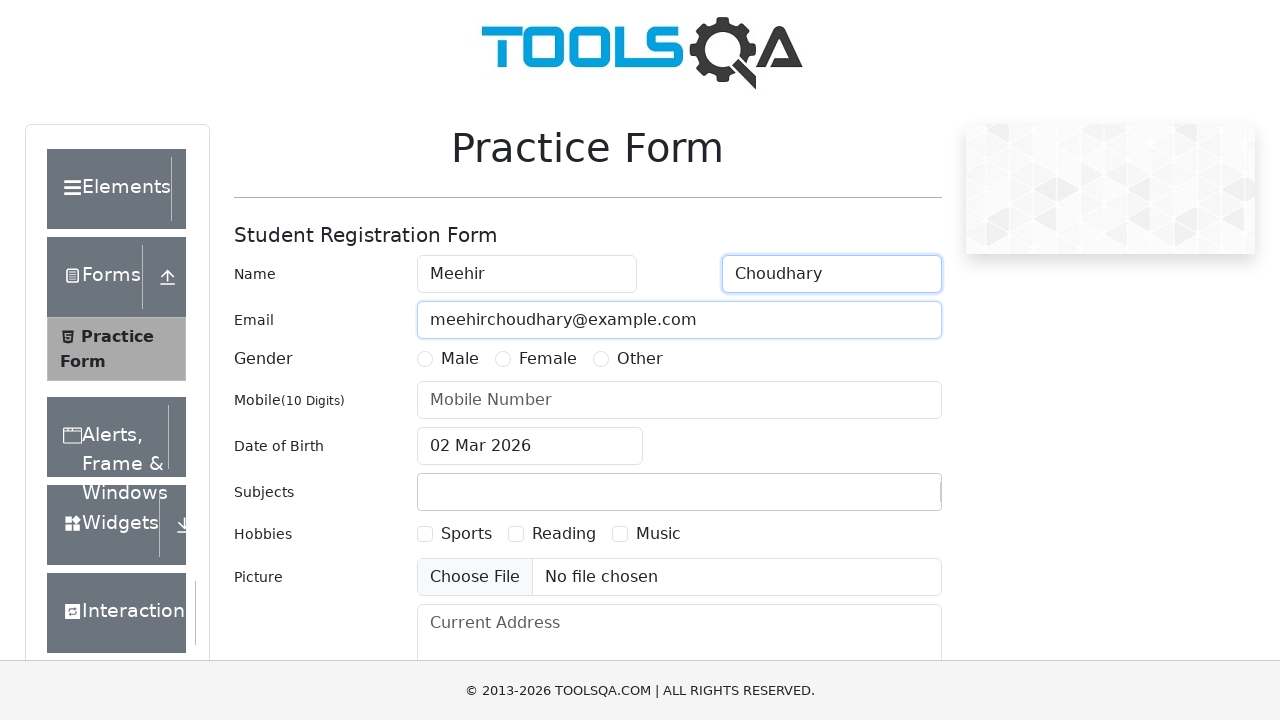

Selected Male gender option at (460, 359) on label[for='gender-radio-1']
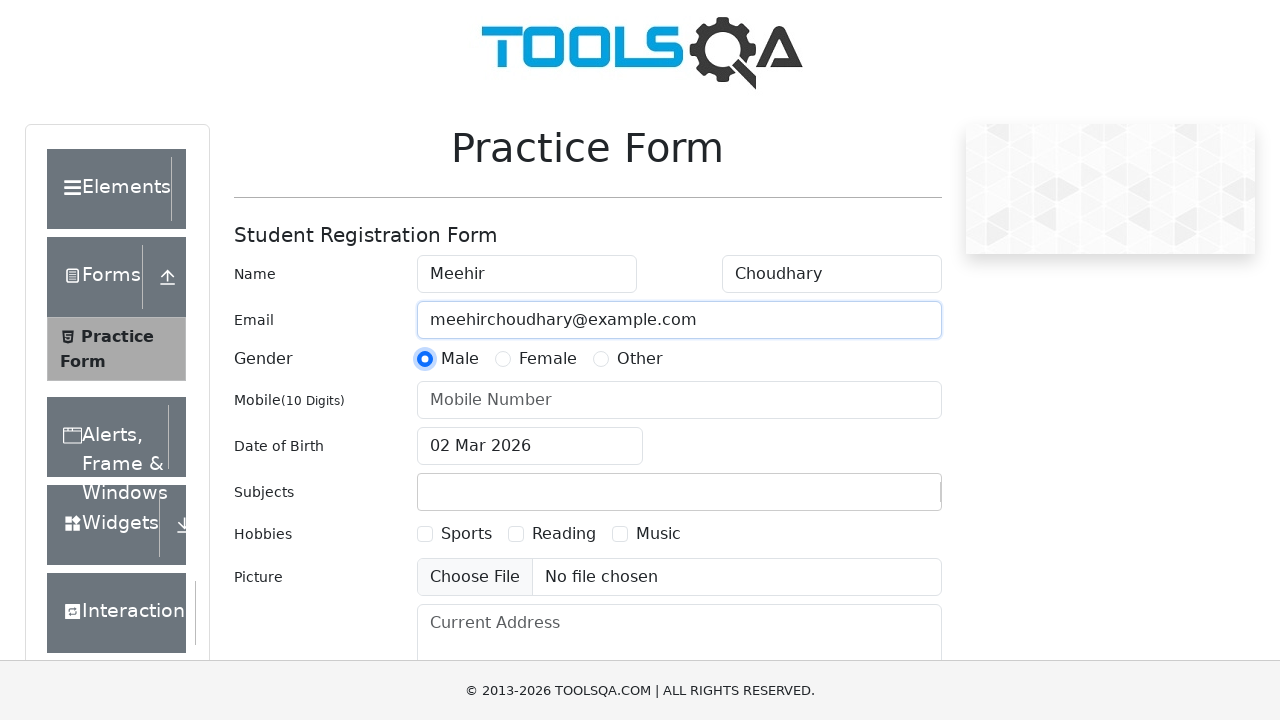

Filled mobile number field with '1234567890' on #userNumber
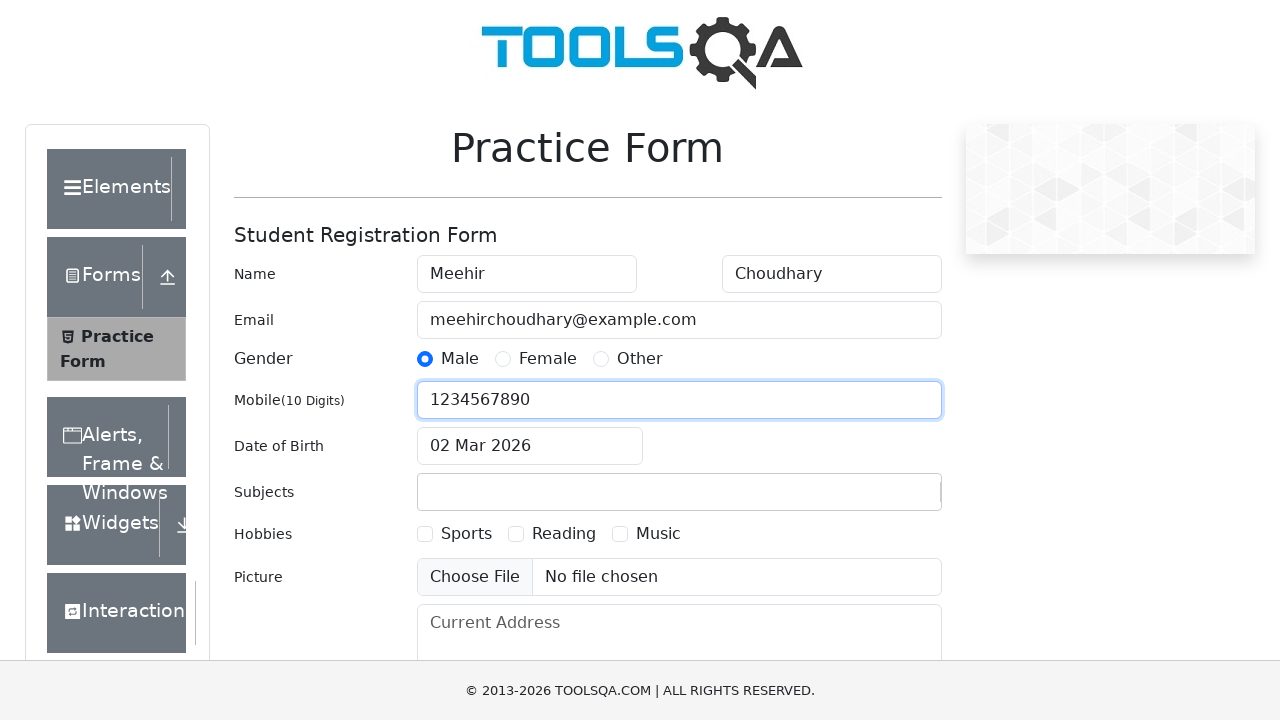

Filled date of birth field with '01 Nov 2002' on #dateOfBirthInput
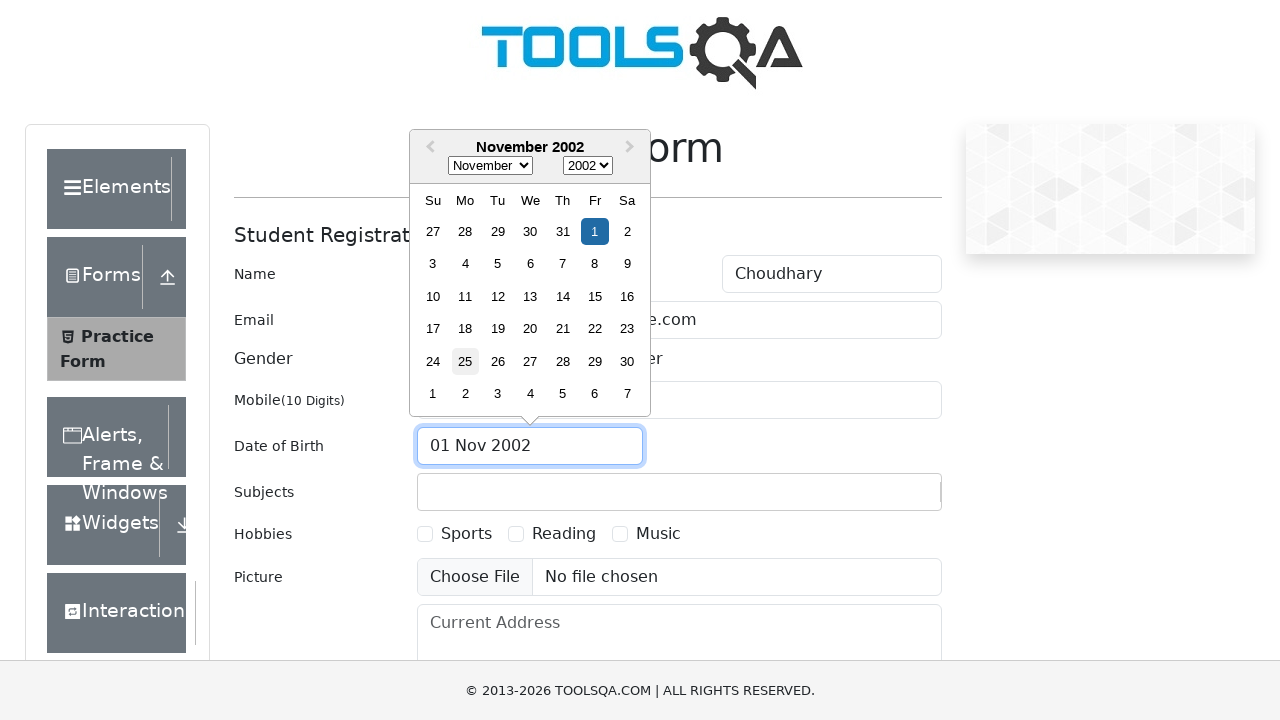

Filled subjects field with 'Maths' on #subjectsInput
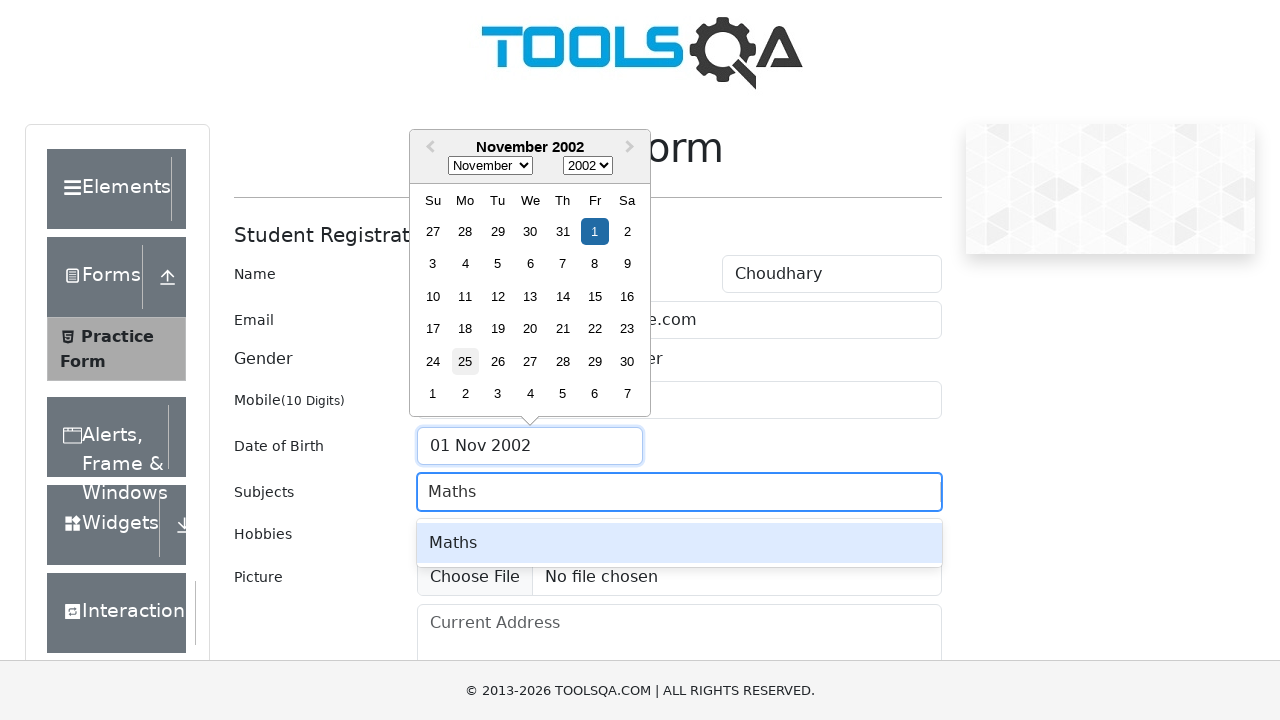

Pressed Enter to select Maths subject from autocomplete
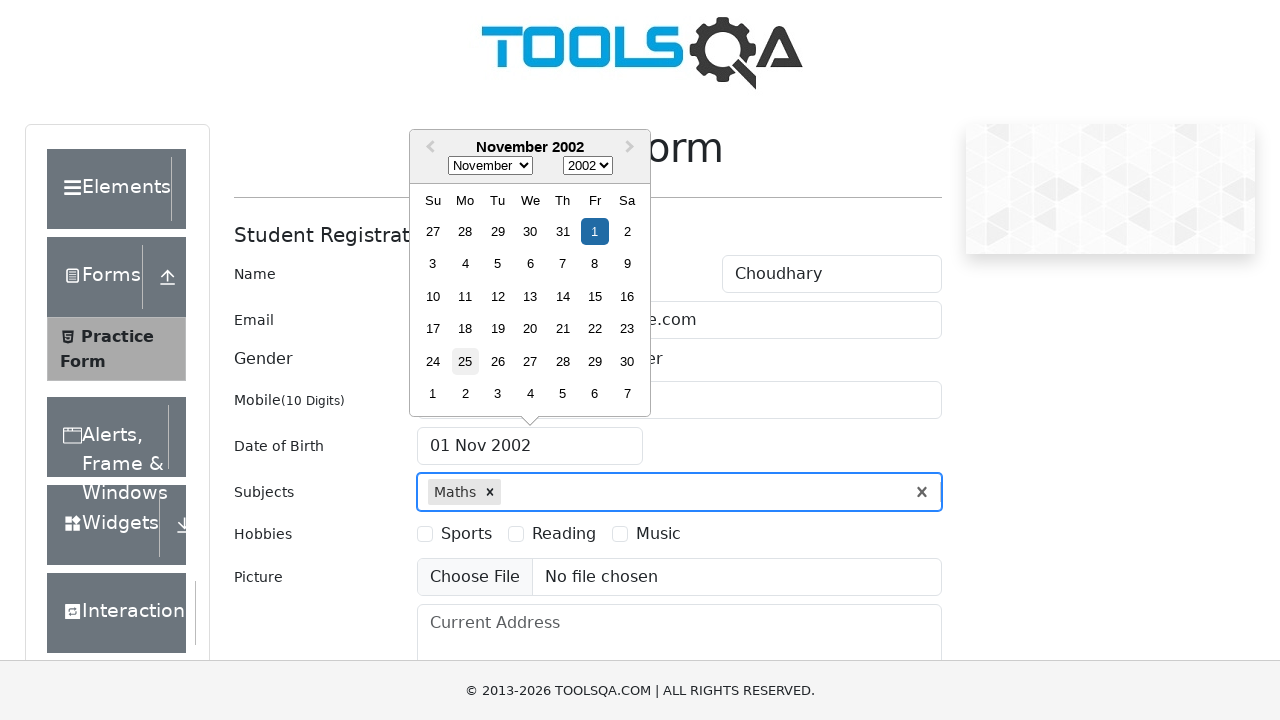

Selected Reading hobby checkbox at (564, 534) on label[for='hobbies-checkbox-2']
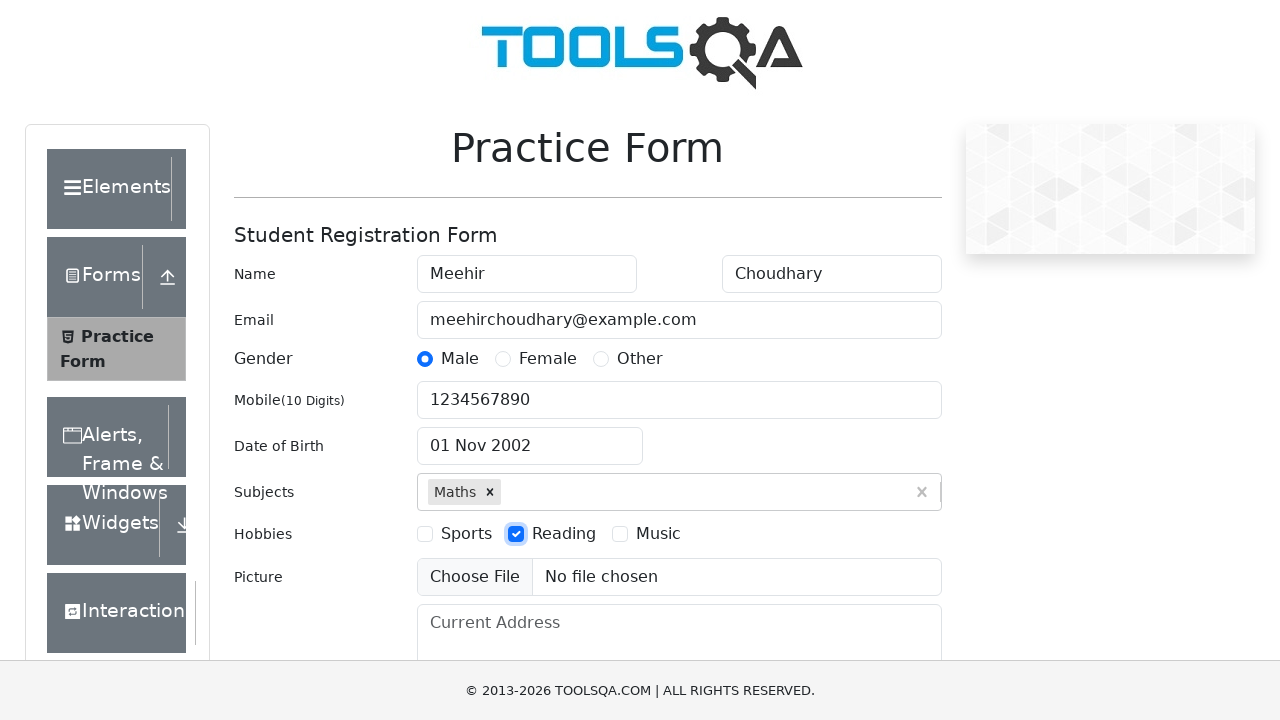

Filled current address field with '123 Main Street, City, Country' on #currentAddress
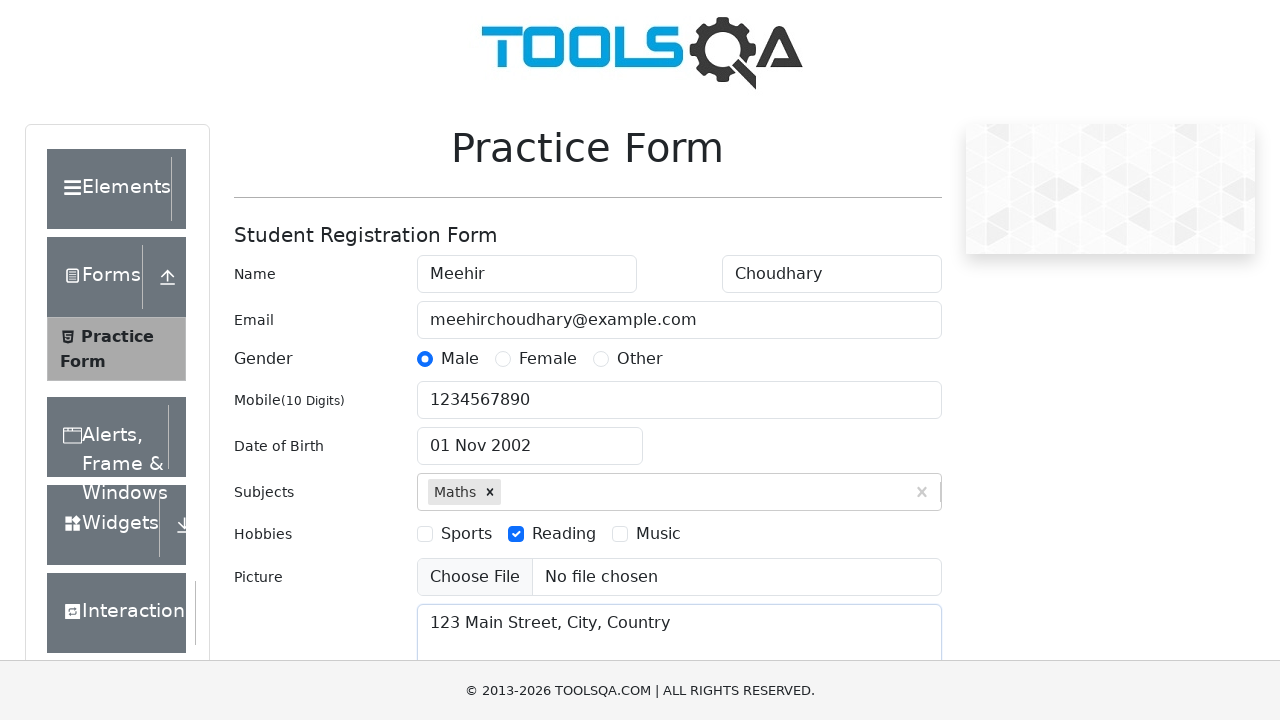

Scrolled submit button into view
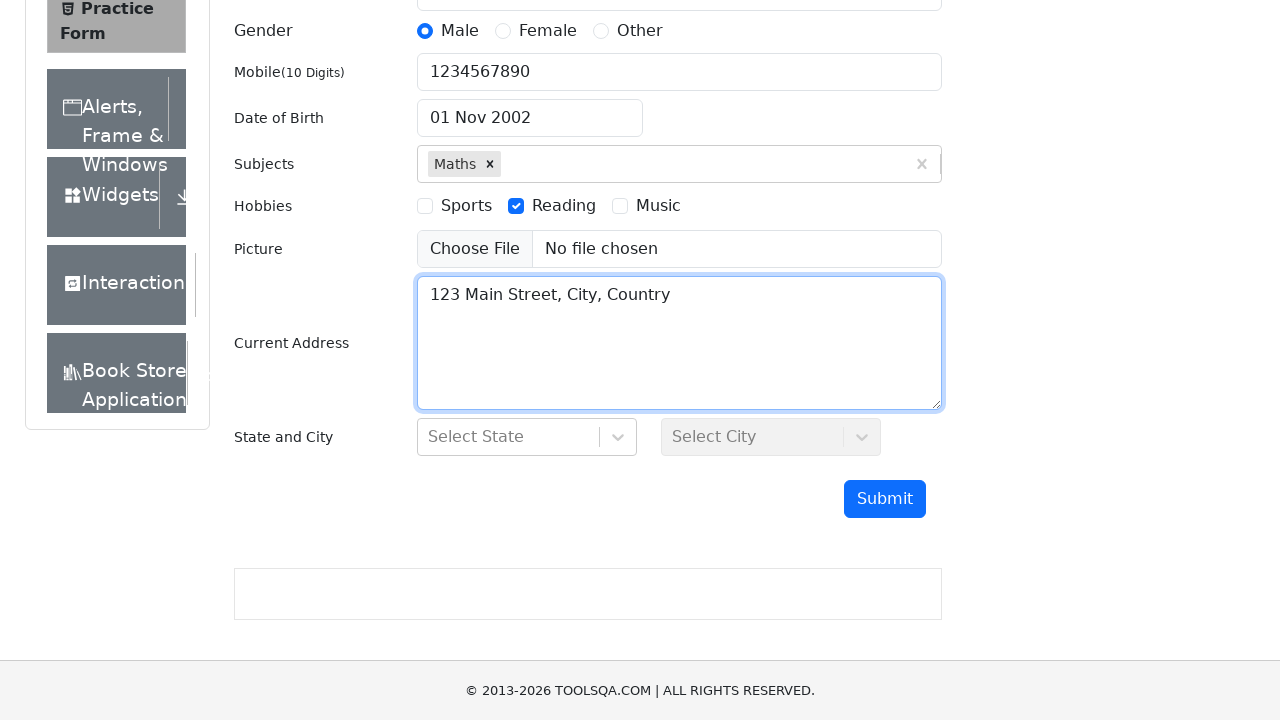

Clicked submit button to submit the form at (885, 499) on #submit
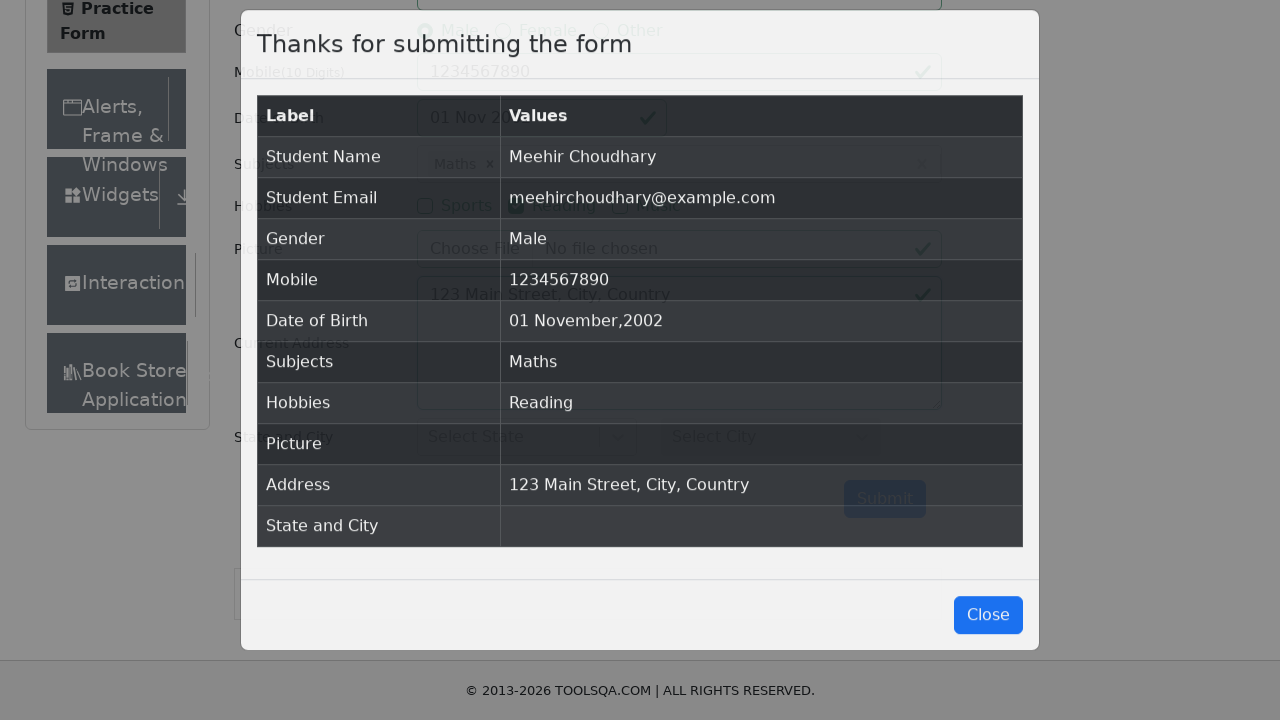

Form submission modal appeared successfully
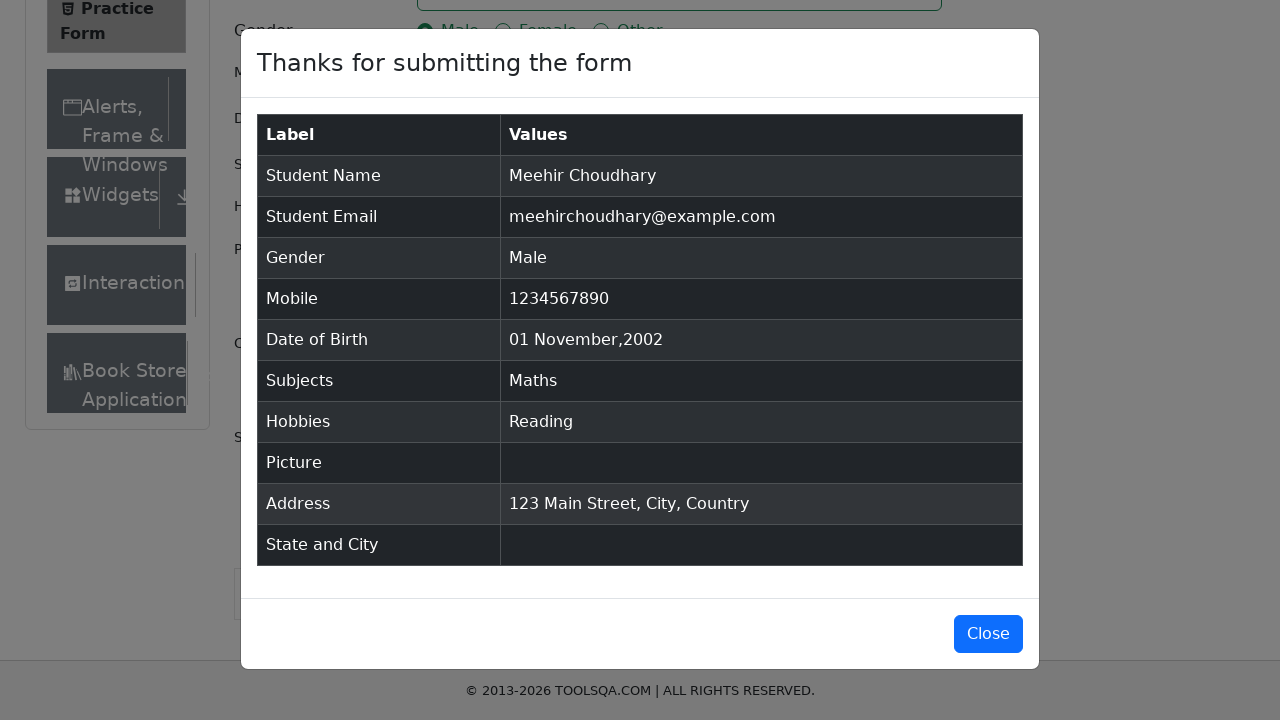

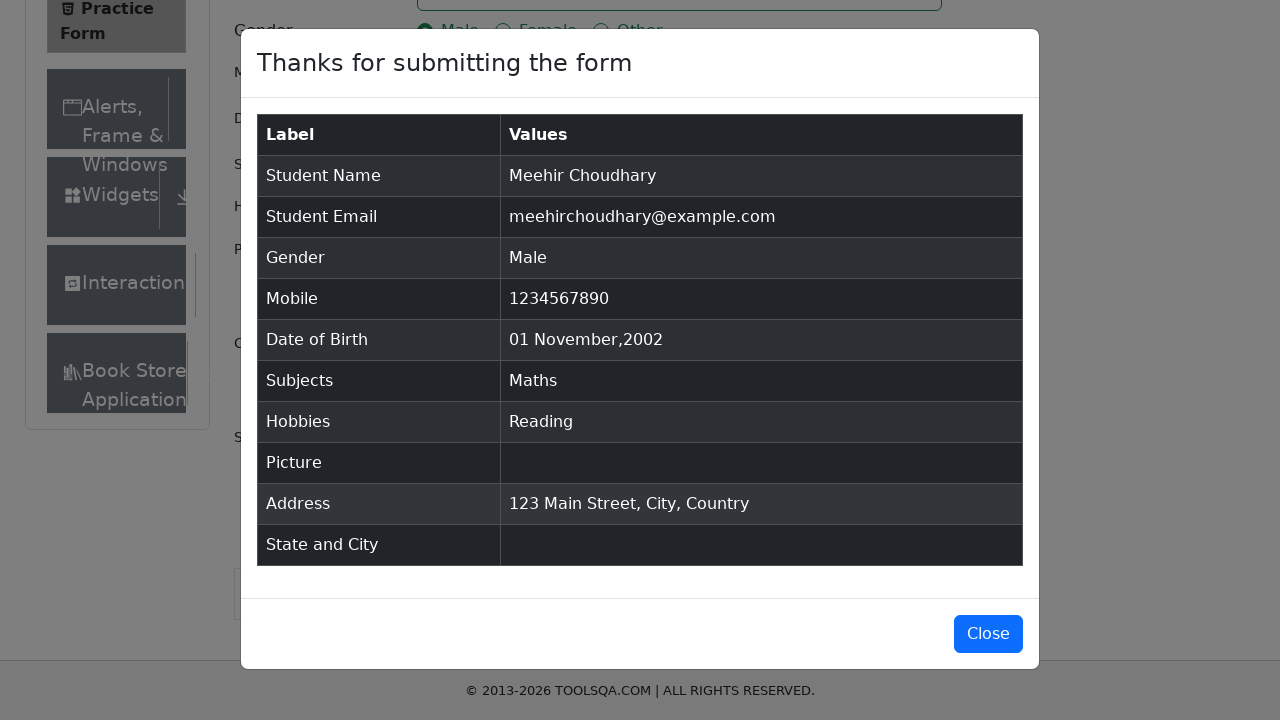